Tests keyboard key presses by sending SPACE and TAB keys to a page and verifying the displayed result text shows which key was pressed.

Starting URL: http://the-internet.herokuapp.com/key_presses

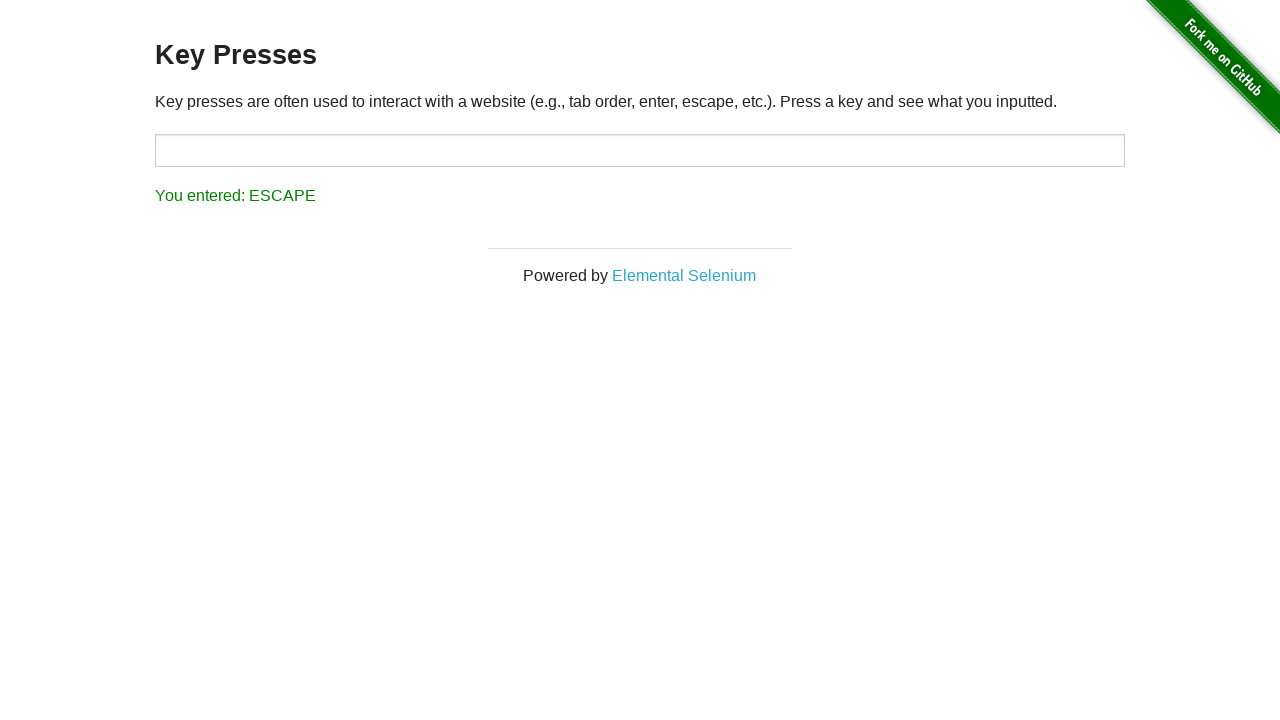

Pressed SPACE key on the example element on .example
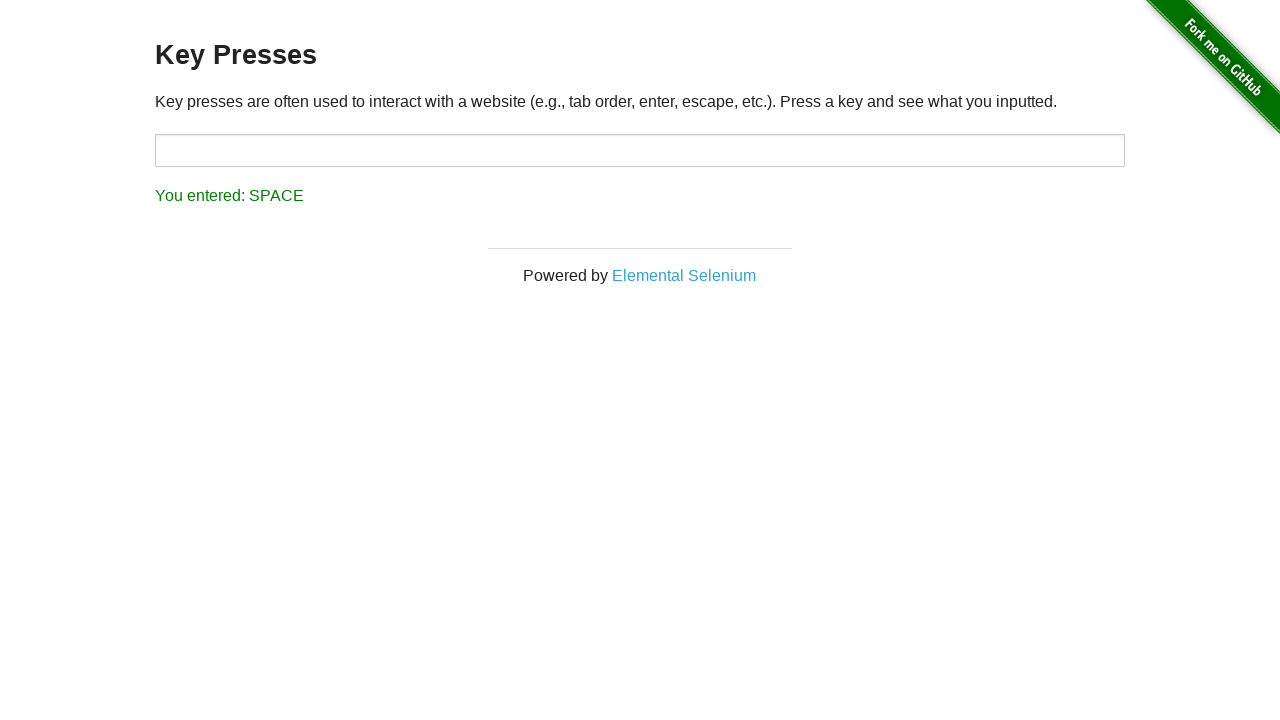

Result element loaded after SPACE key press
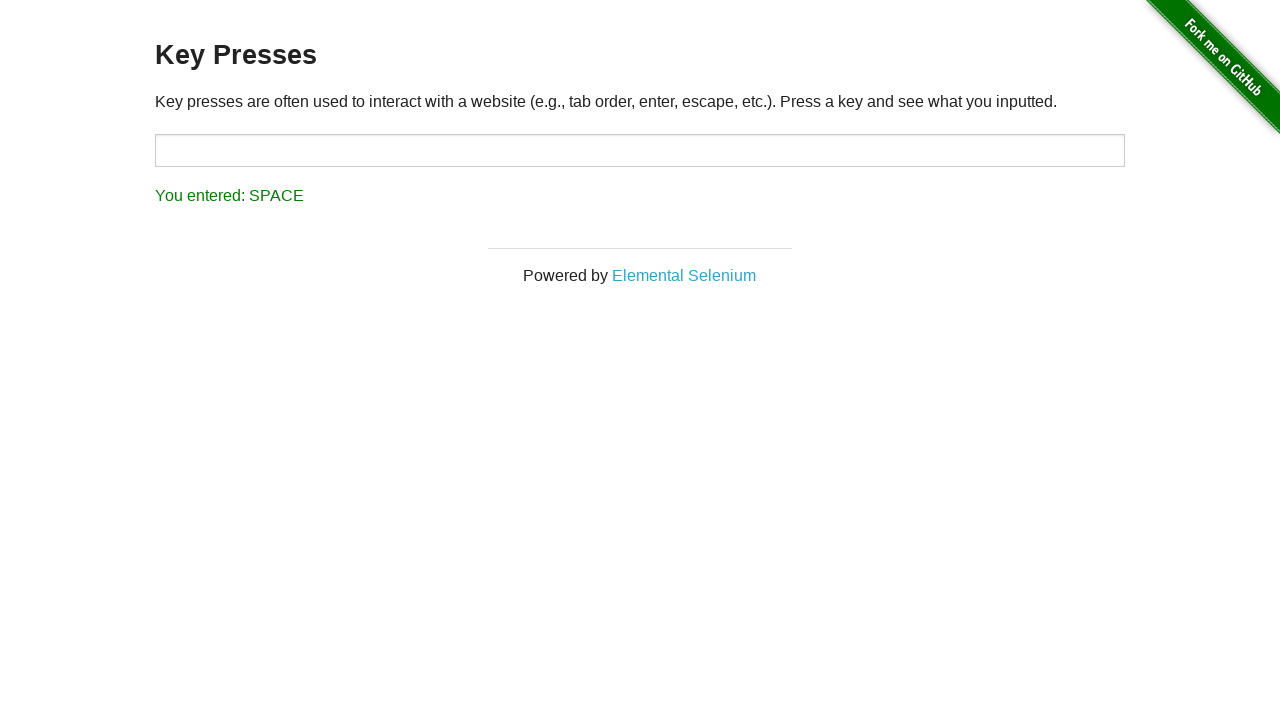

Verified that SPACE key was registered in result text
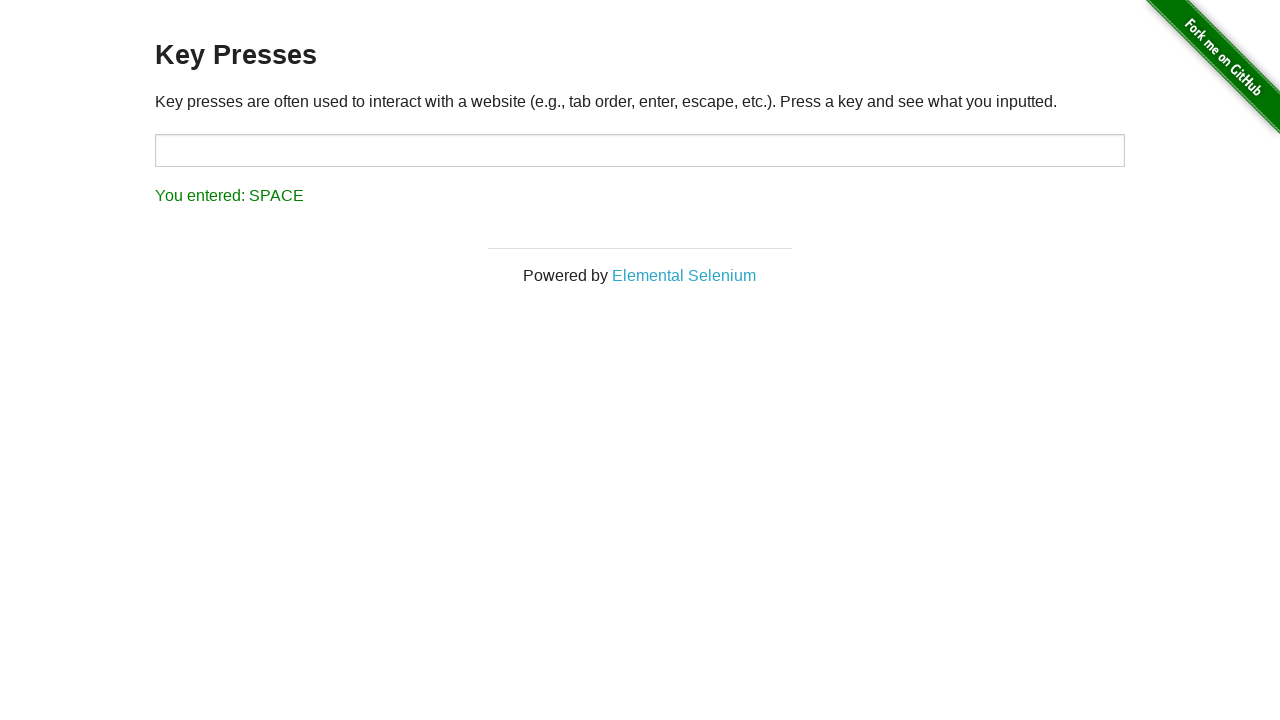

Pressed TAB key using keyboard
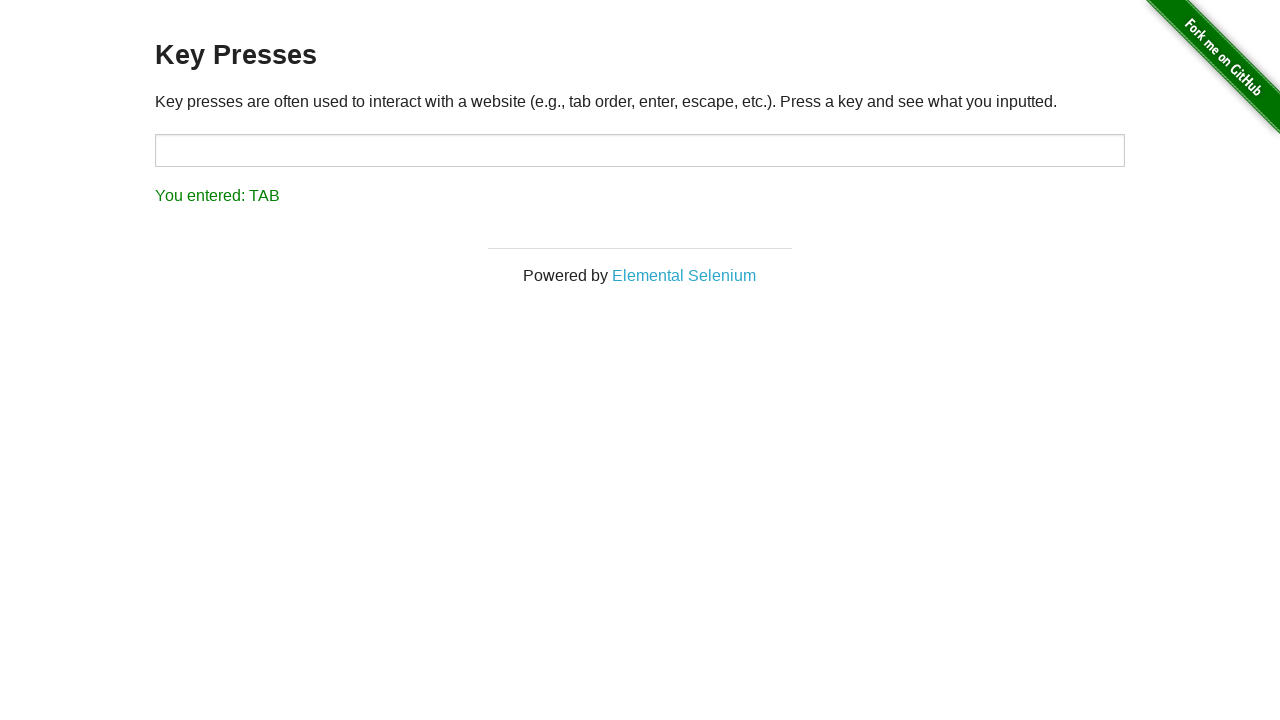

Verified that TAB key was registered in result text
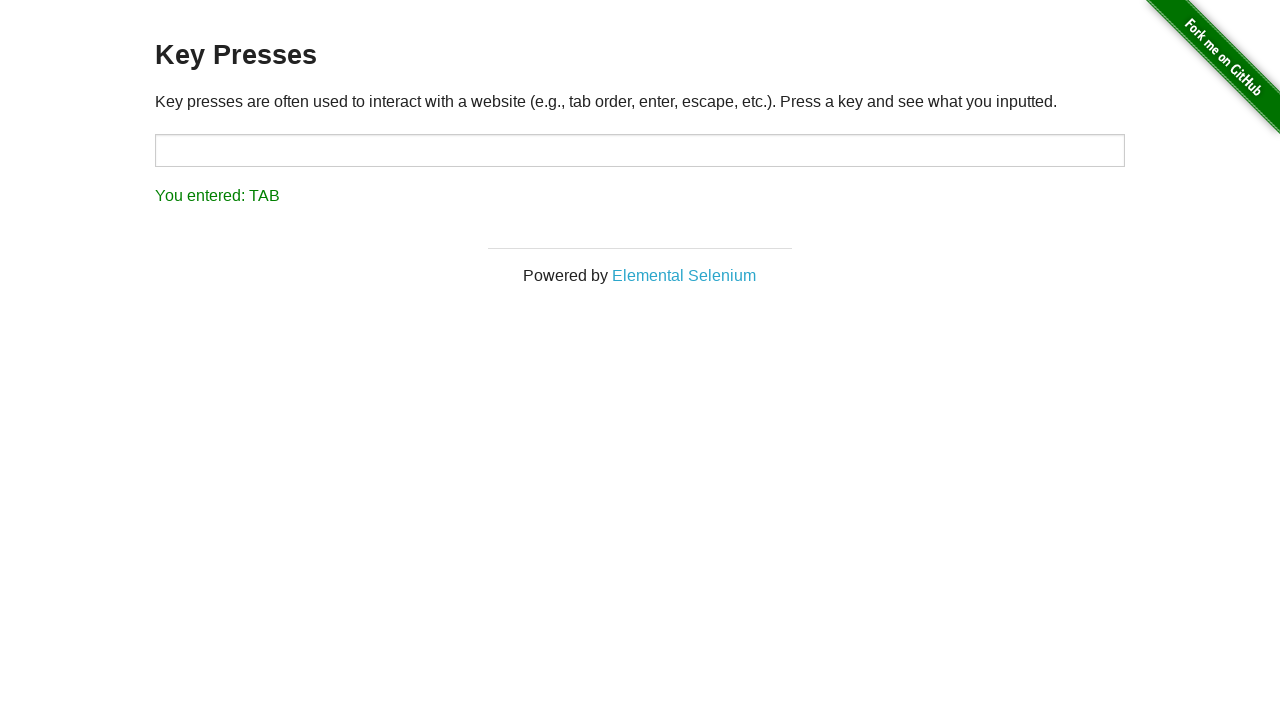

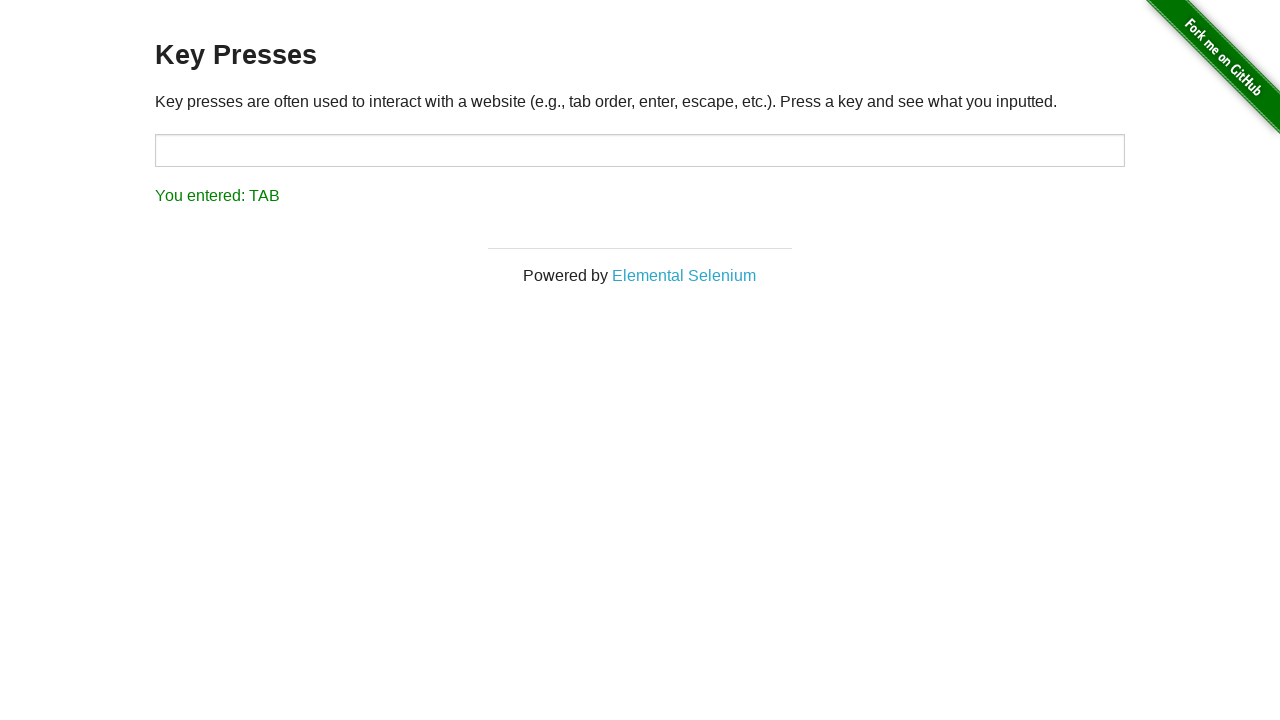